Navigates to Mobalytics ARAM builds page for a League of Legends champion and waits for the page to load

Starting URL: https://app.mobalytics.gg/lol/champions/jinx/aram-builds

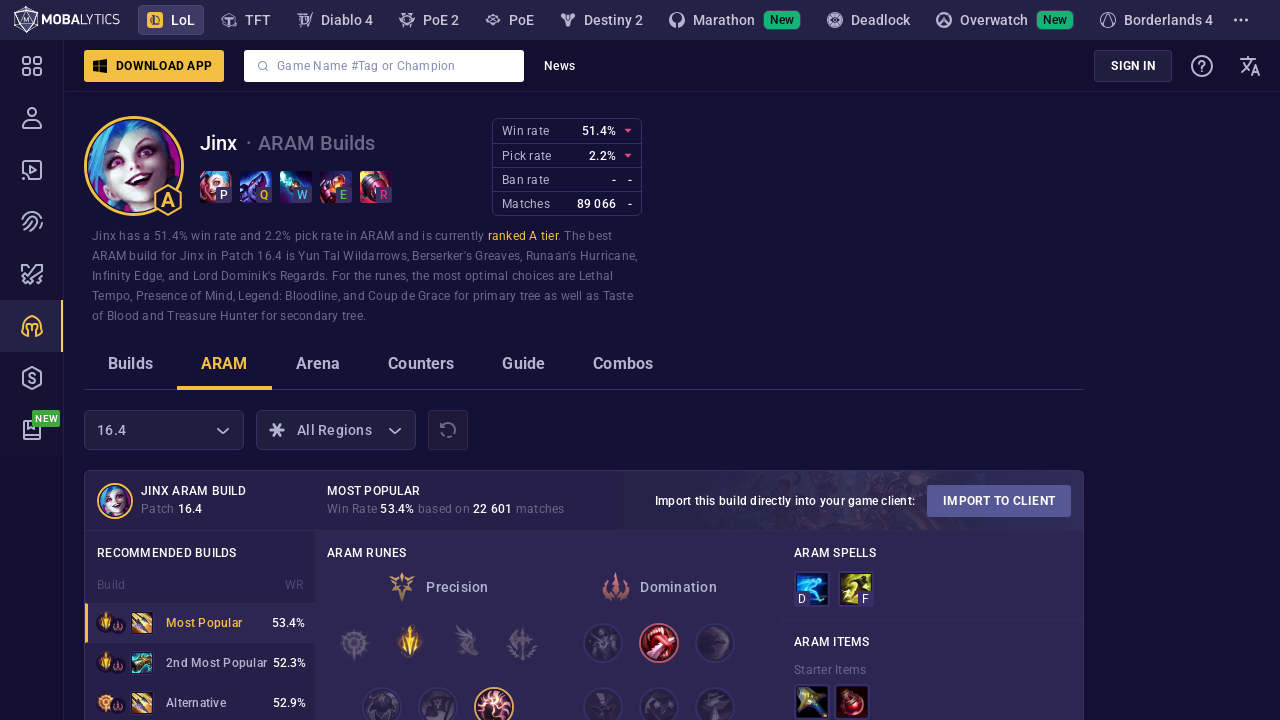

Set viewport to 1920x1080
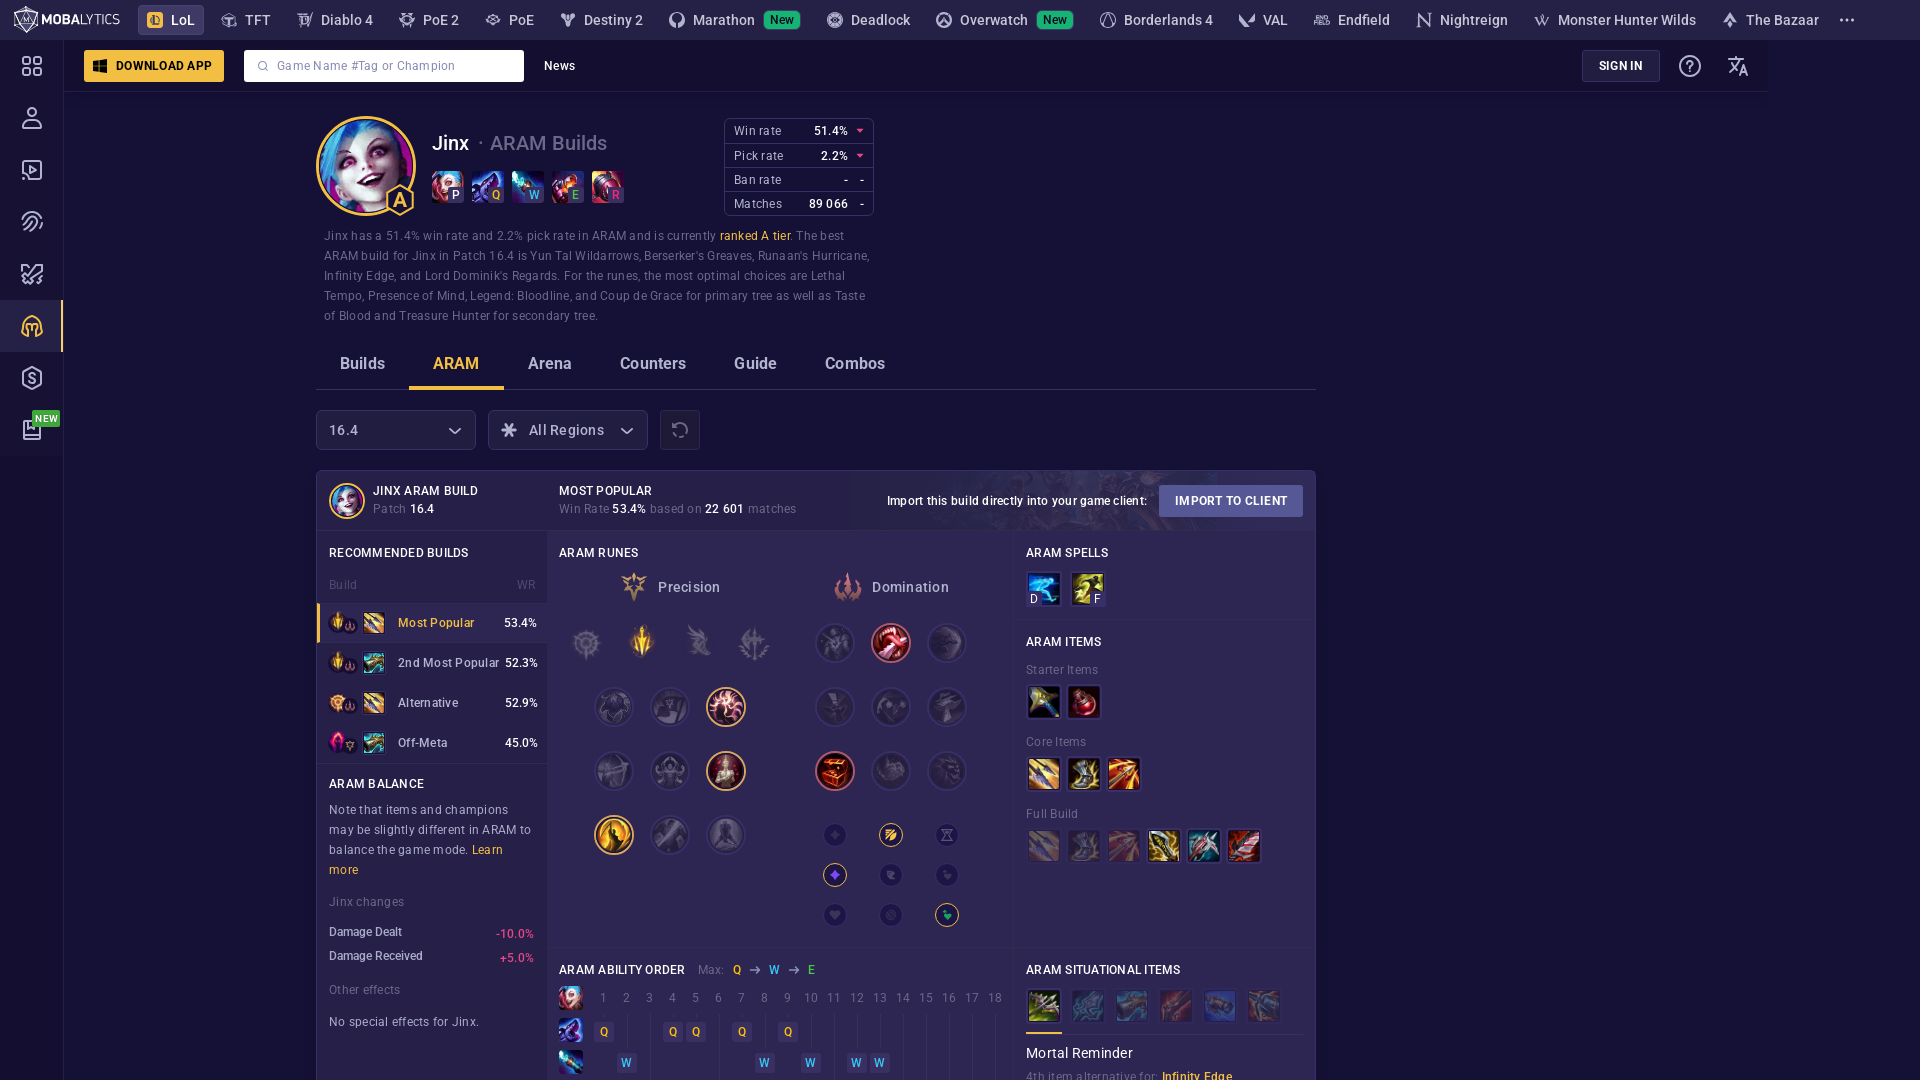

Waited for page to load (networkidle state reached)
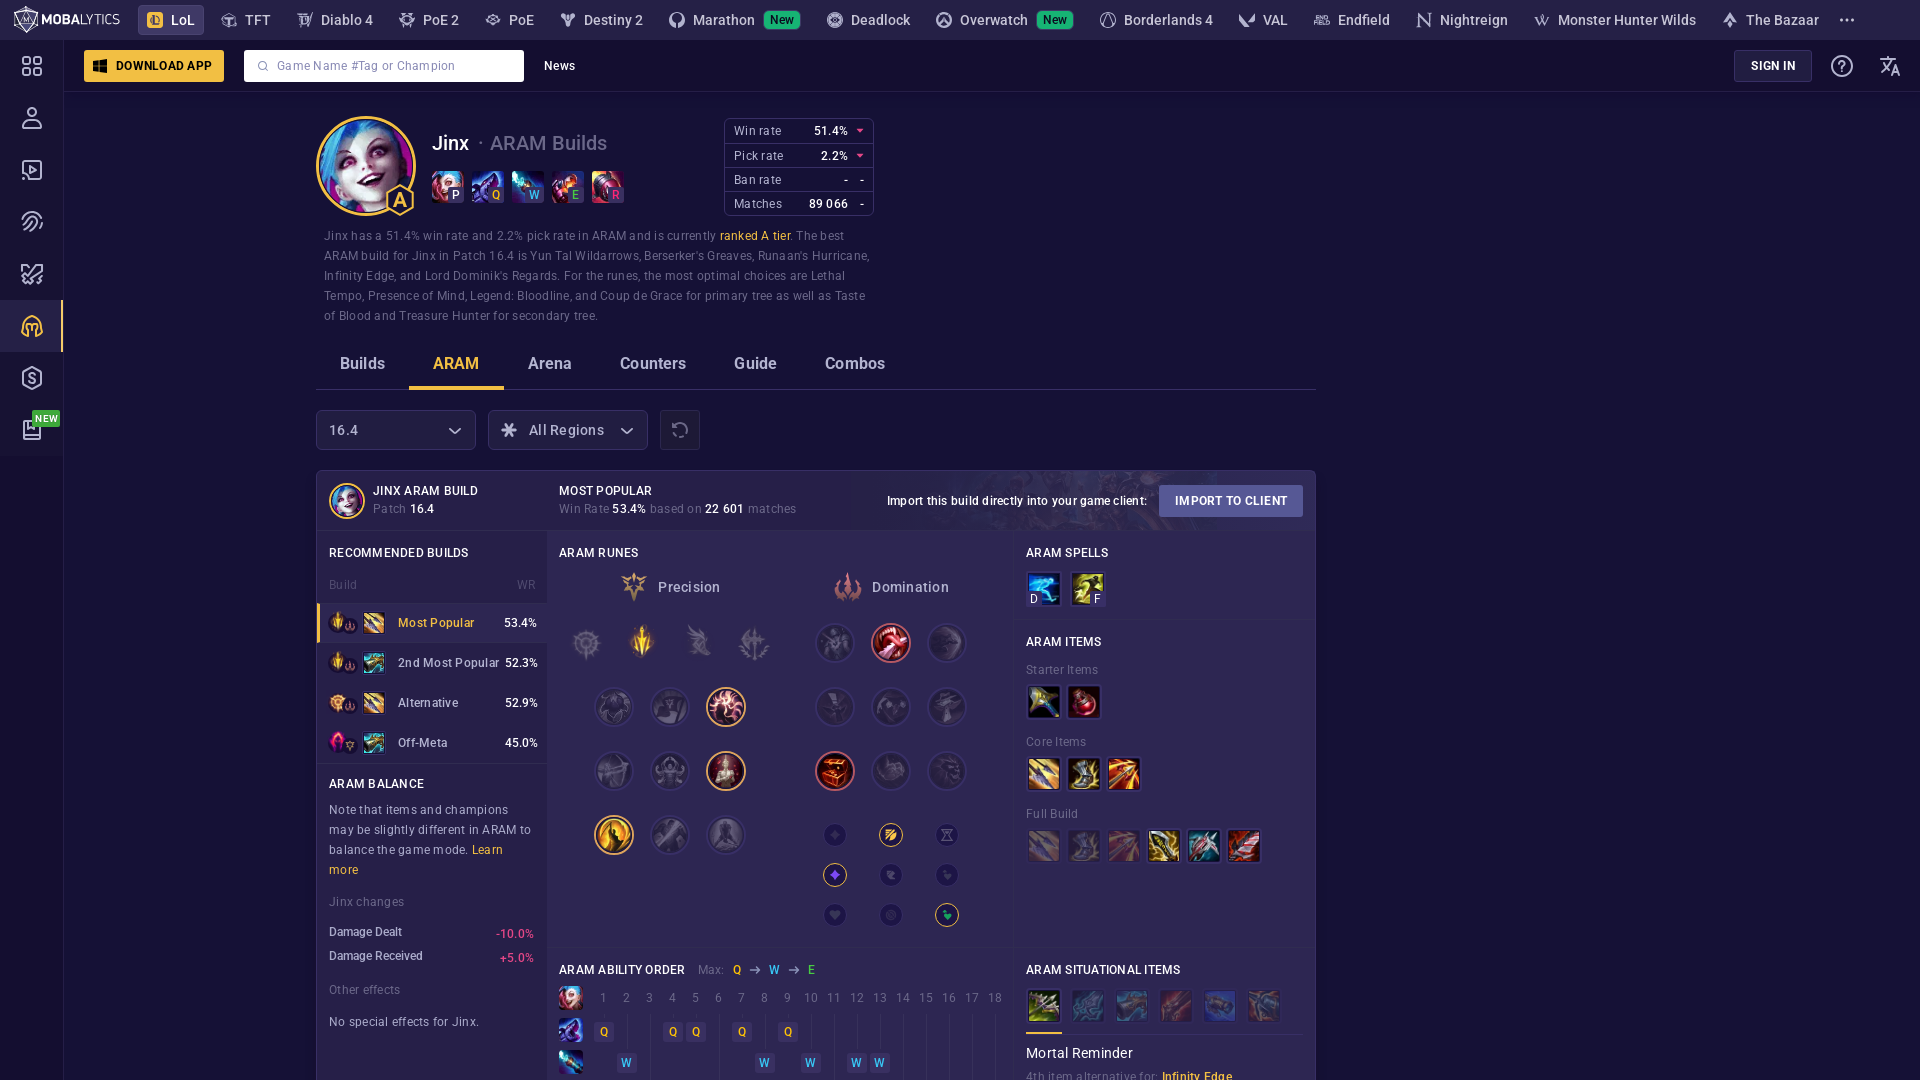

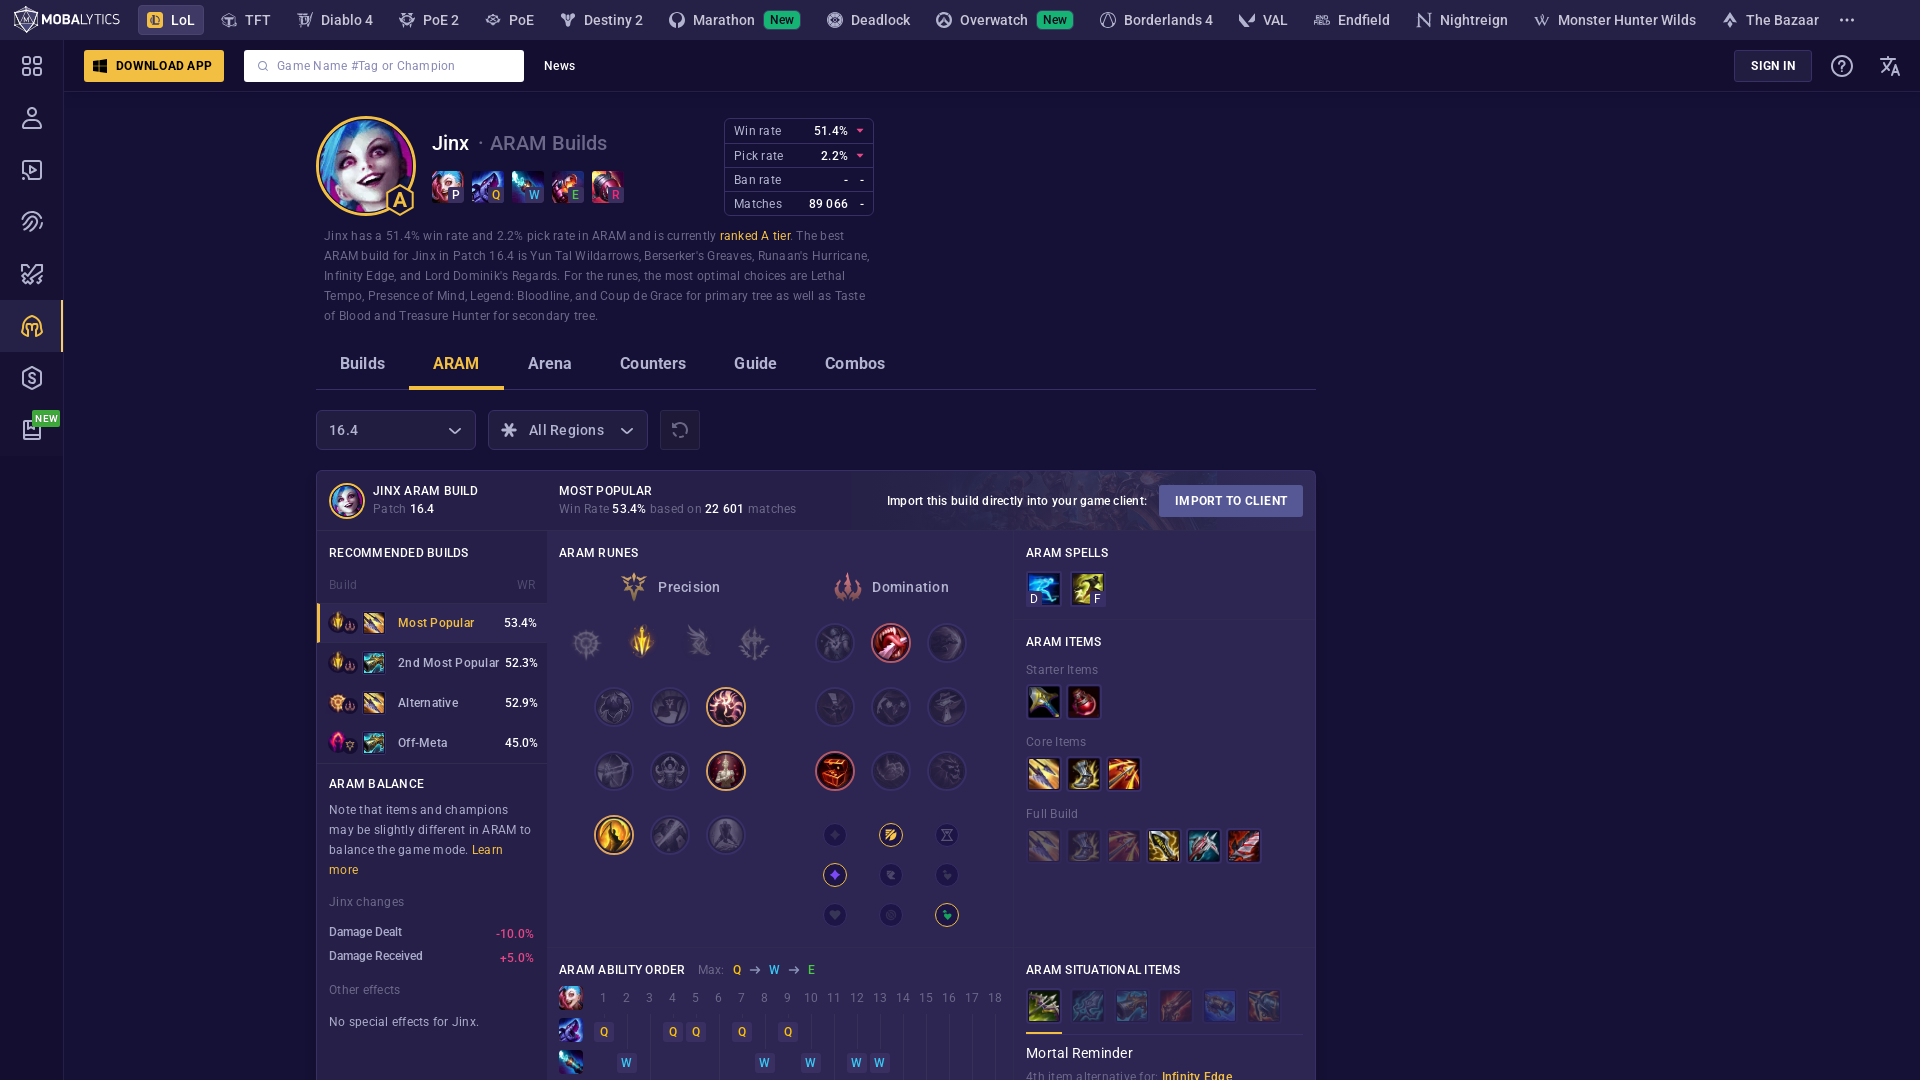